Tests browsing programming languages by category letter by clicking on Browse Languages menu and selecting a specific letter category to view languages starting with that letter

Starting URL: https://www.99-bottles-of-beer.net/

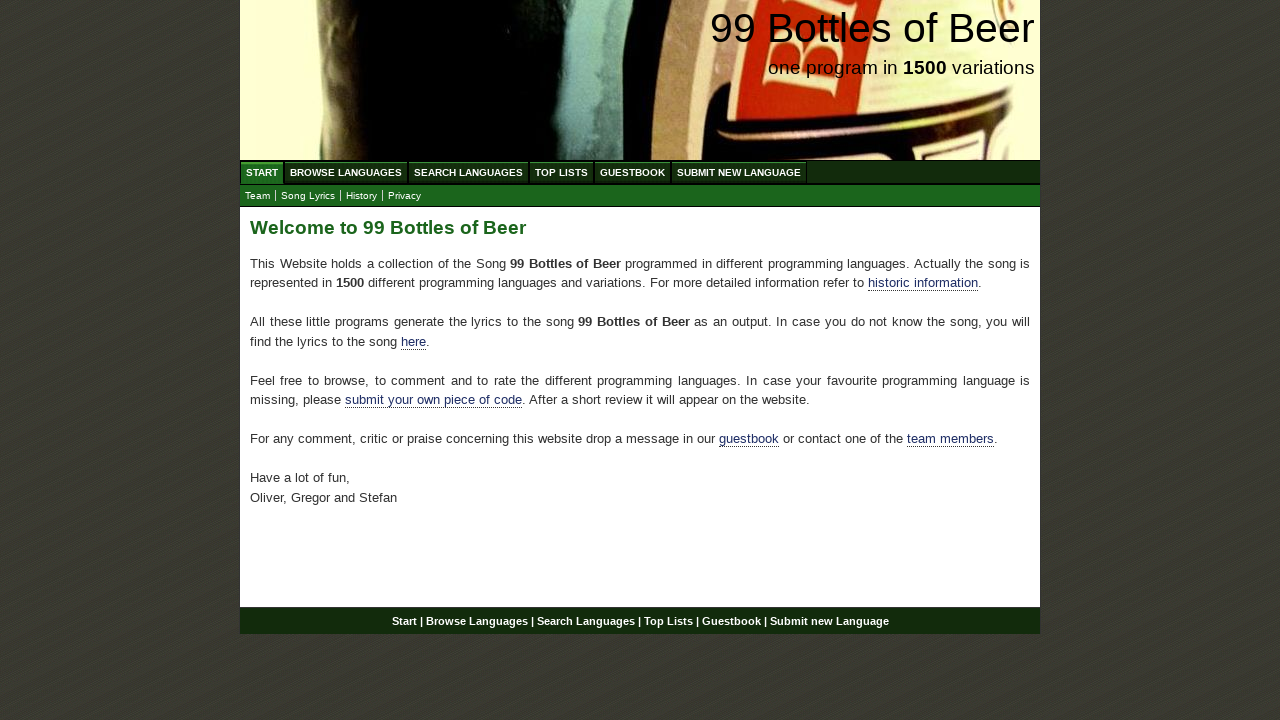

Clicked on Browse Languages menu at (346, 172) on xpath=//ul[@id='menu']//a[@href='/abc.html']
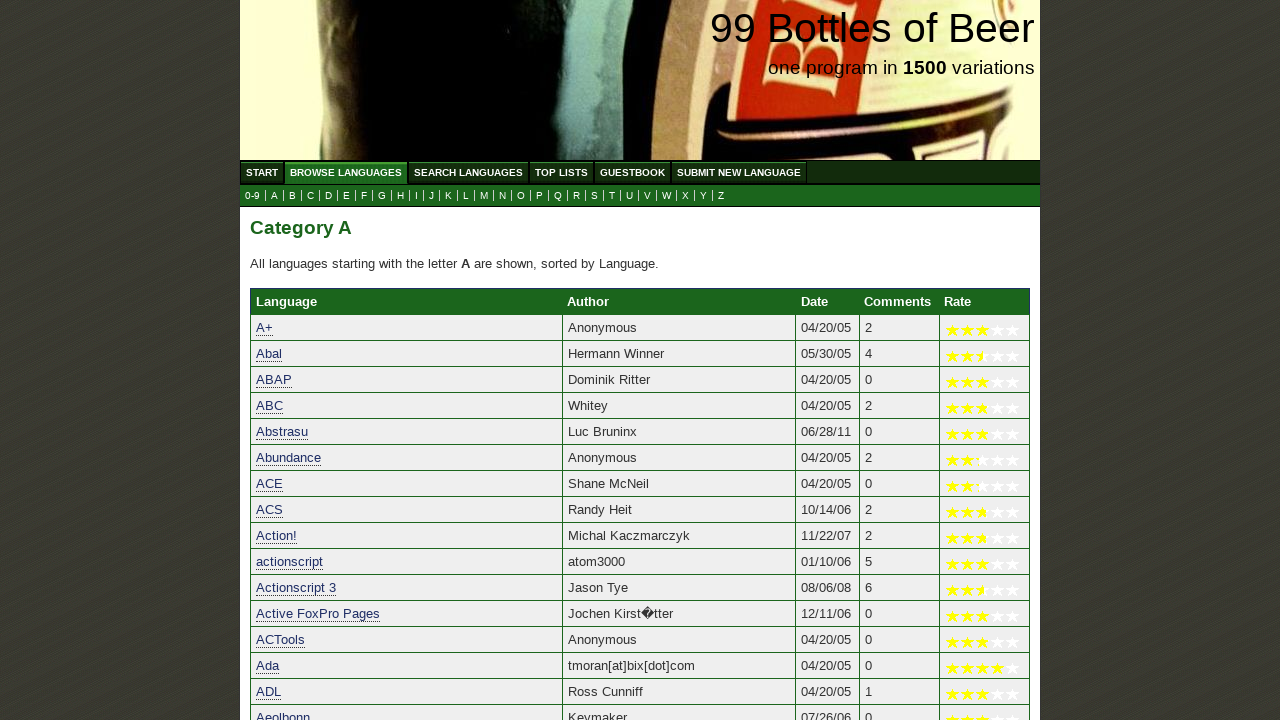

Clicked on category 'Y' in the submenu at (704, 196) on xpath=//ul[@id='submenu']//a[@href='y.html']
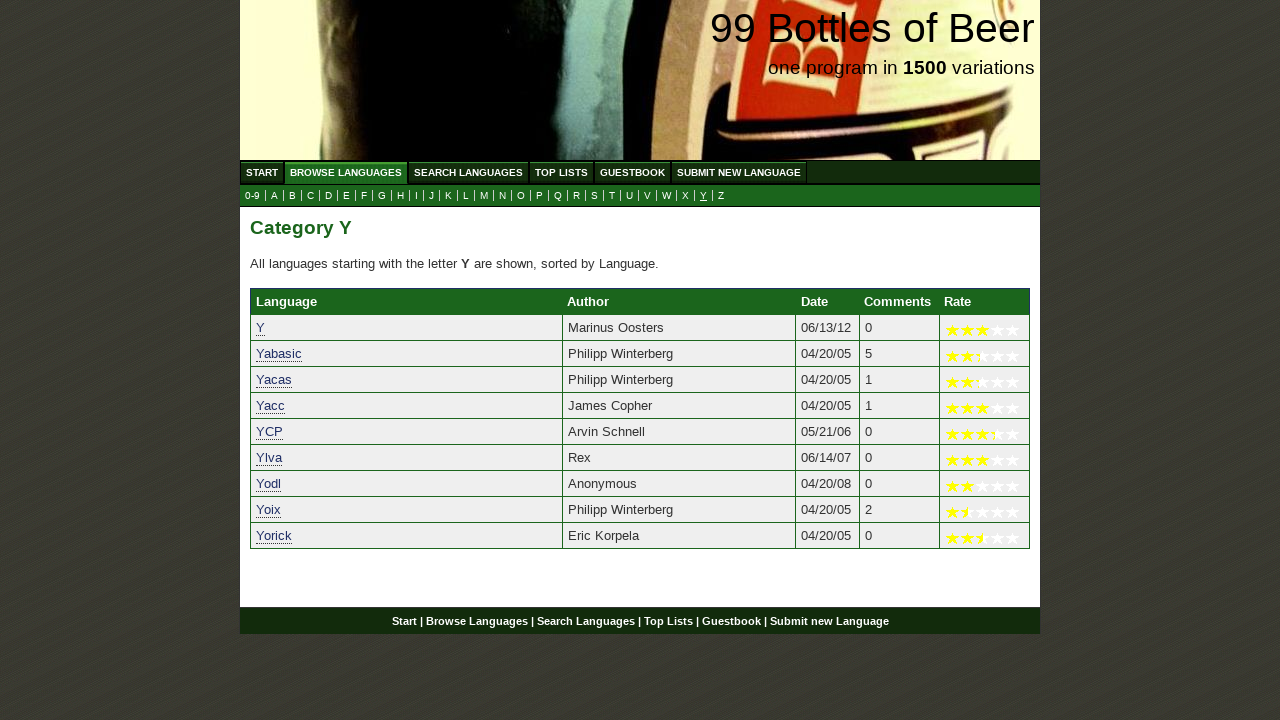

Languages list for category 'Y' loaded successfully
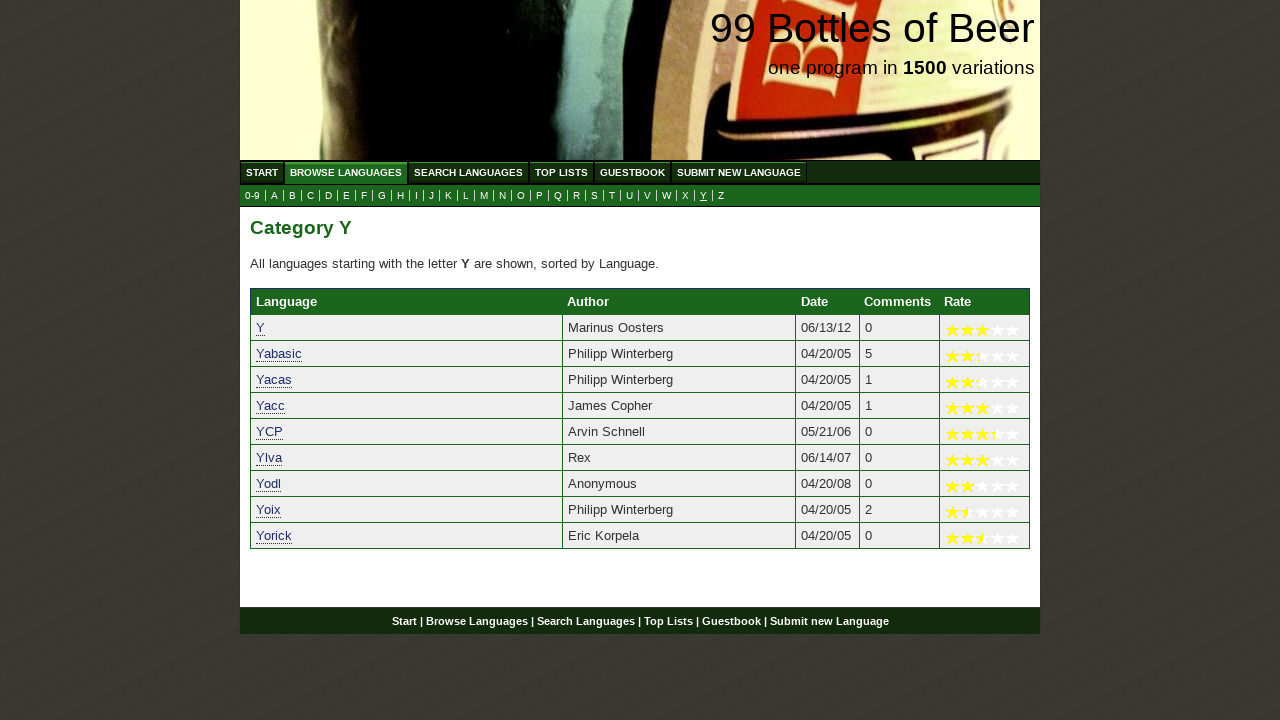

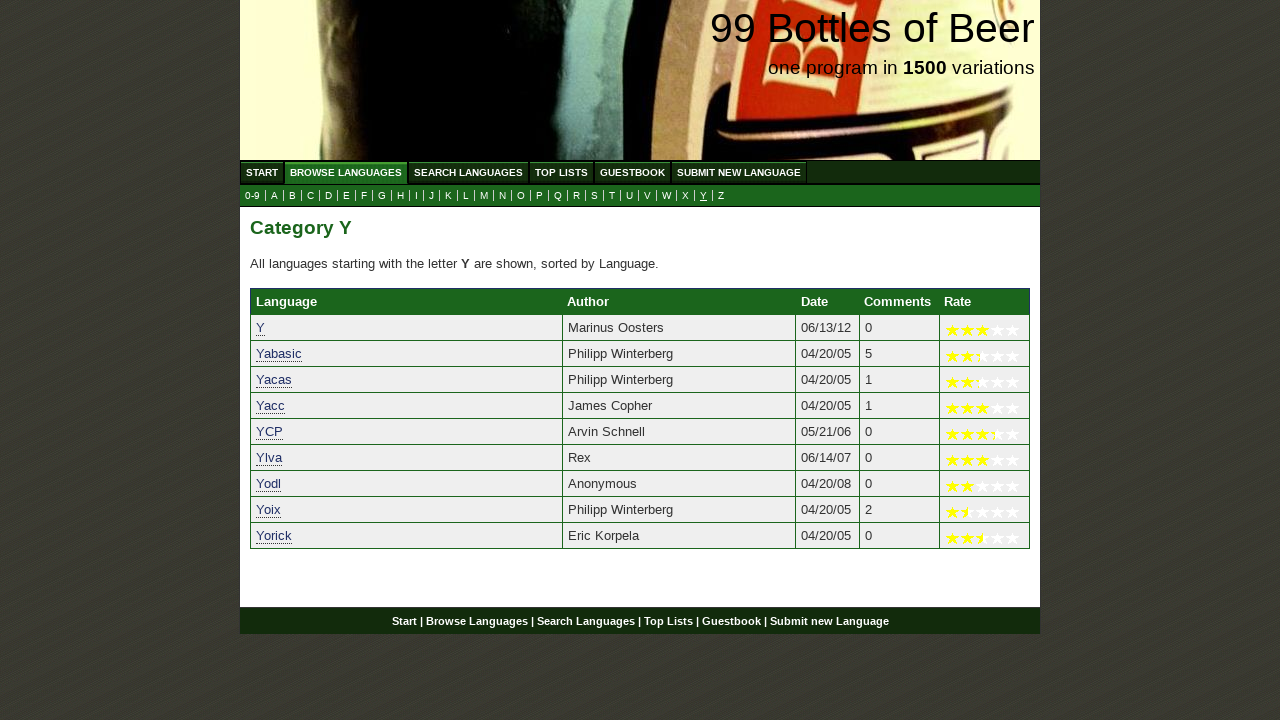